Tests navigation on the Eveclass website by clicking "Começar Agora" button, hovering over elements, and clicking on an item pill to navigate to the blog page

Starting URL: https://testando.eveclass.com/pt

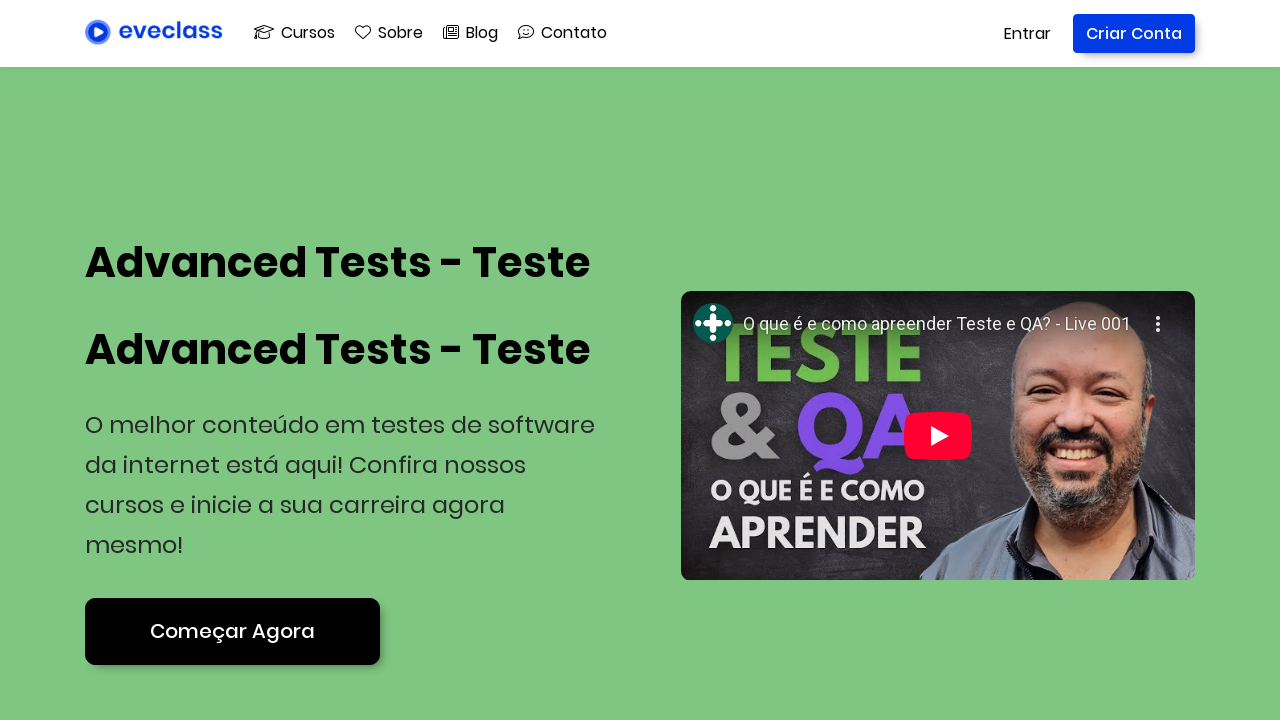

Set viewport size to 1366x728
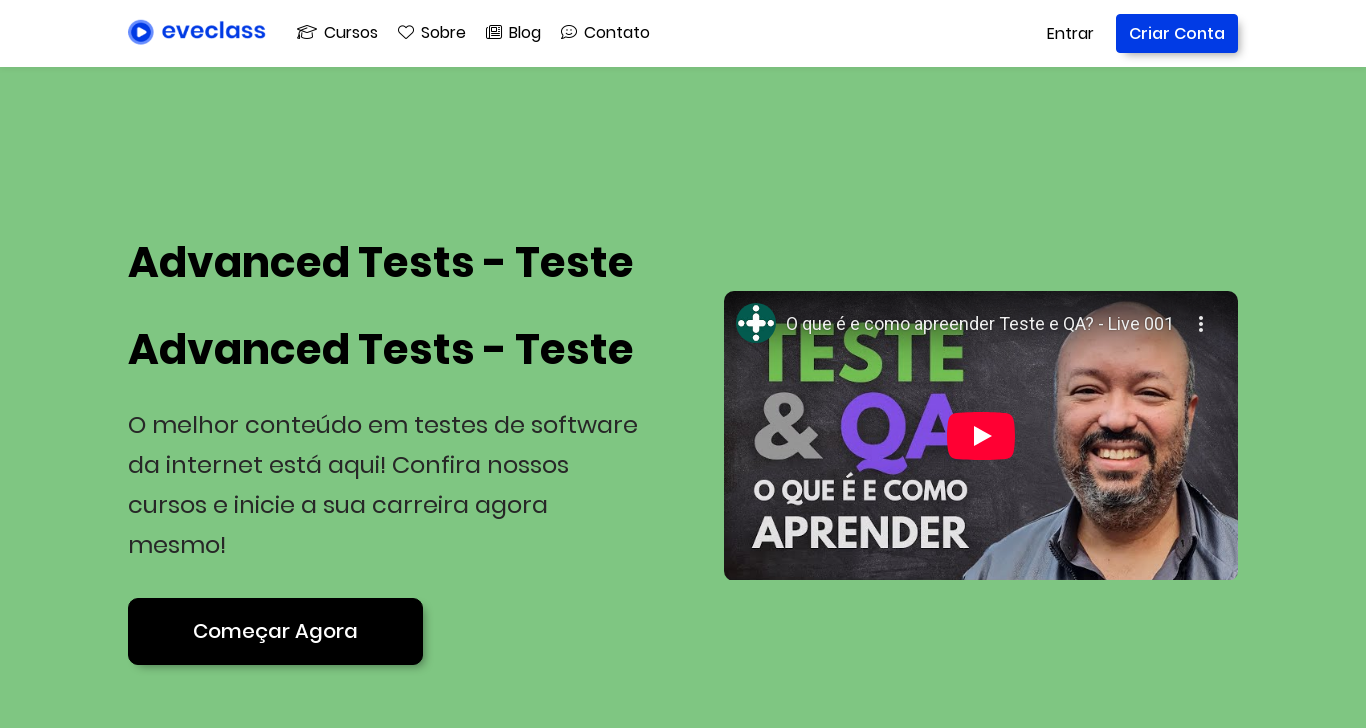

Clicked 'Começar Agora' button at (276, 631) on text=Começar Agora
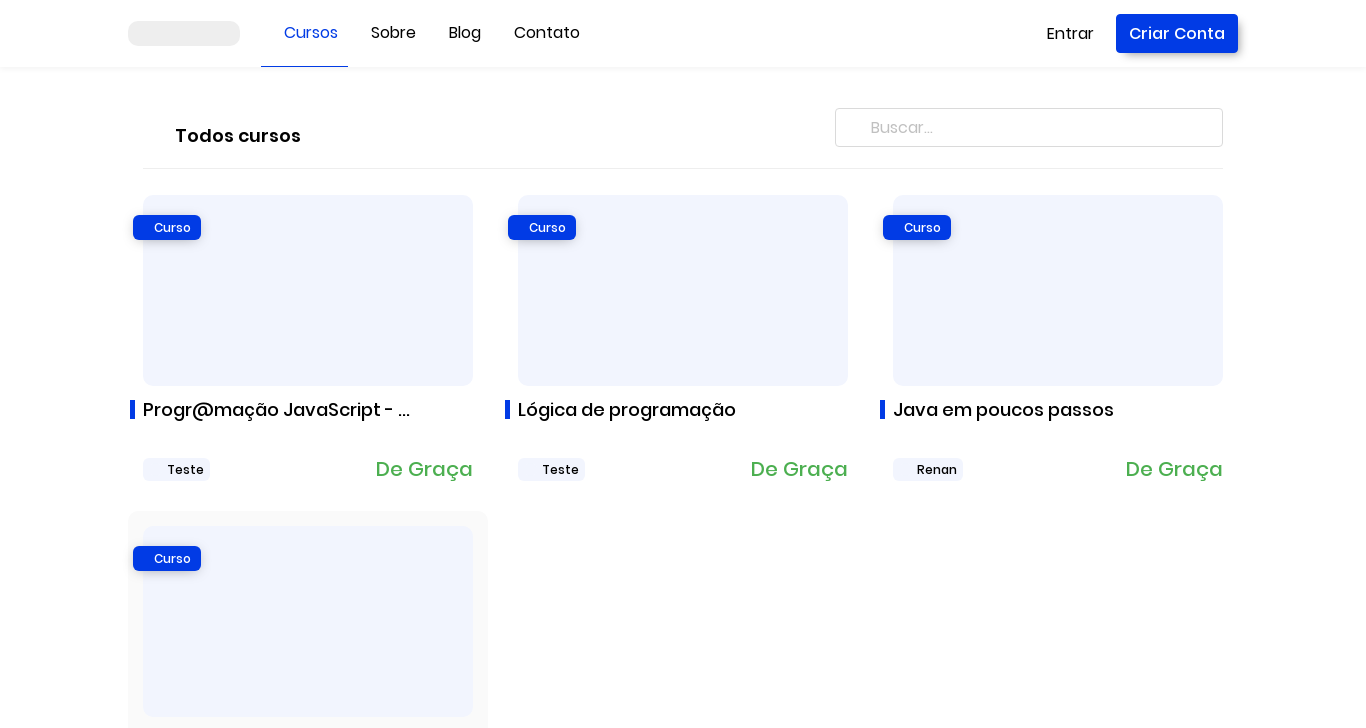

Hovered over first no-link-style element at (308, 338) on .no-link-style:nth-child(1)
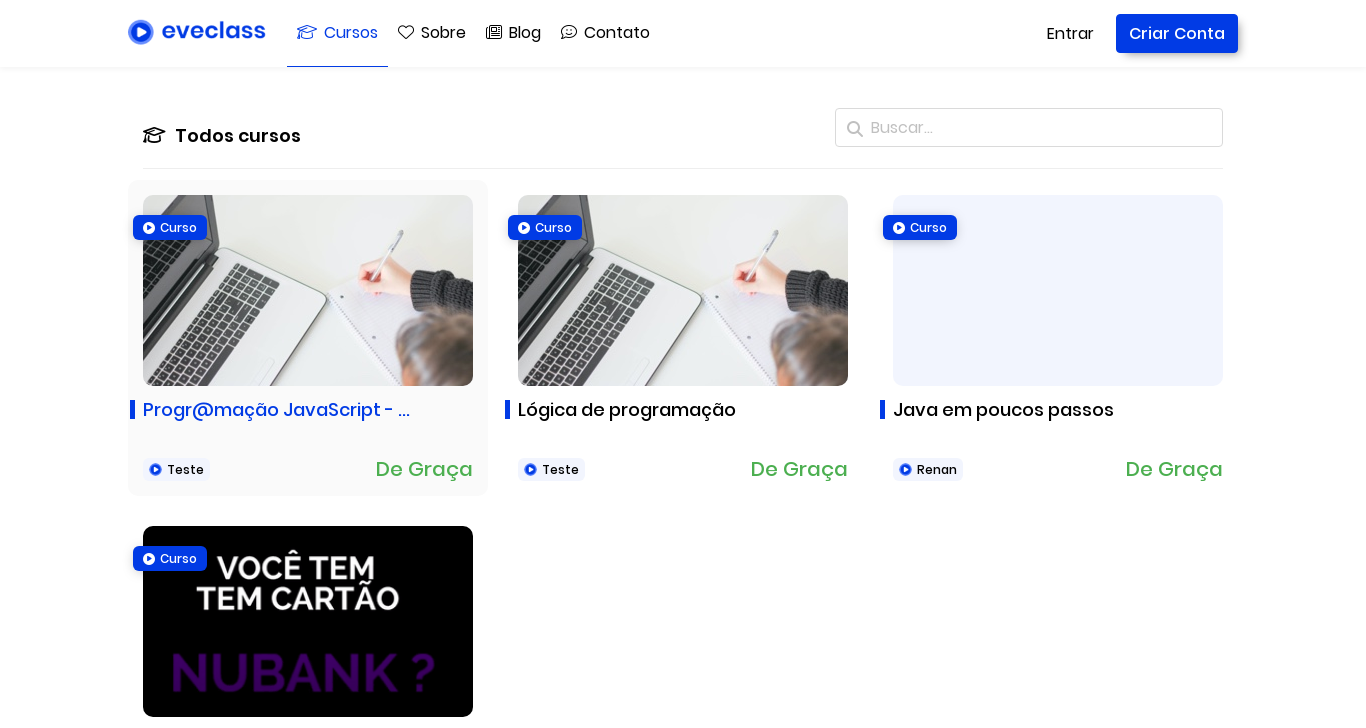

Clicked on item pill element at (513, 32) on #\31 6237703116770 > .item-pill
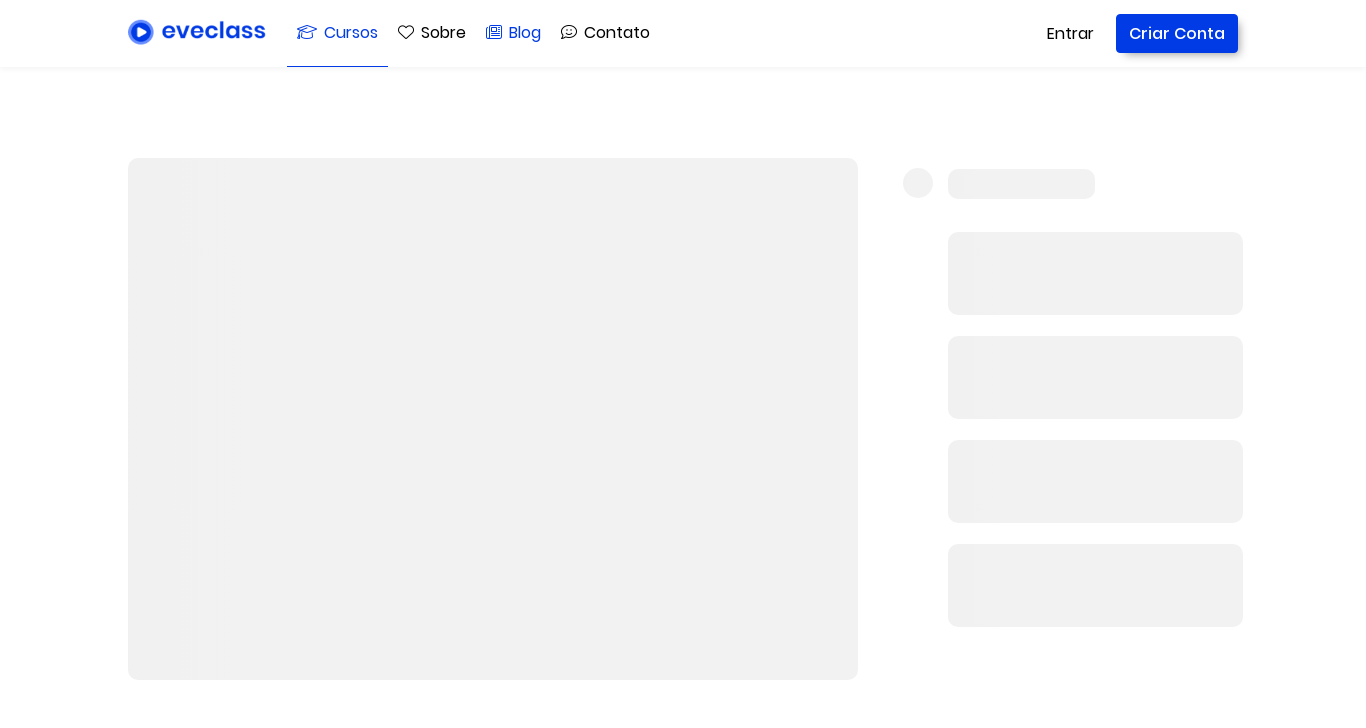

Navigated to blog page successfully
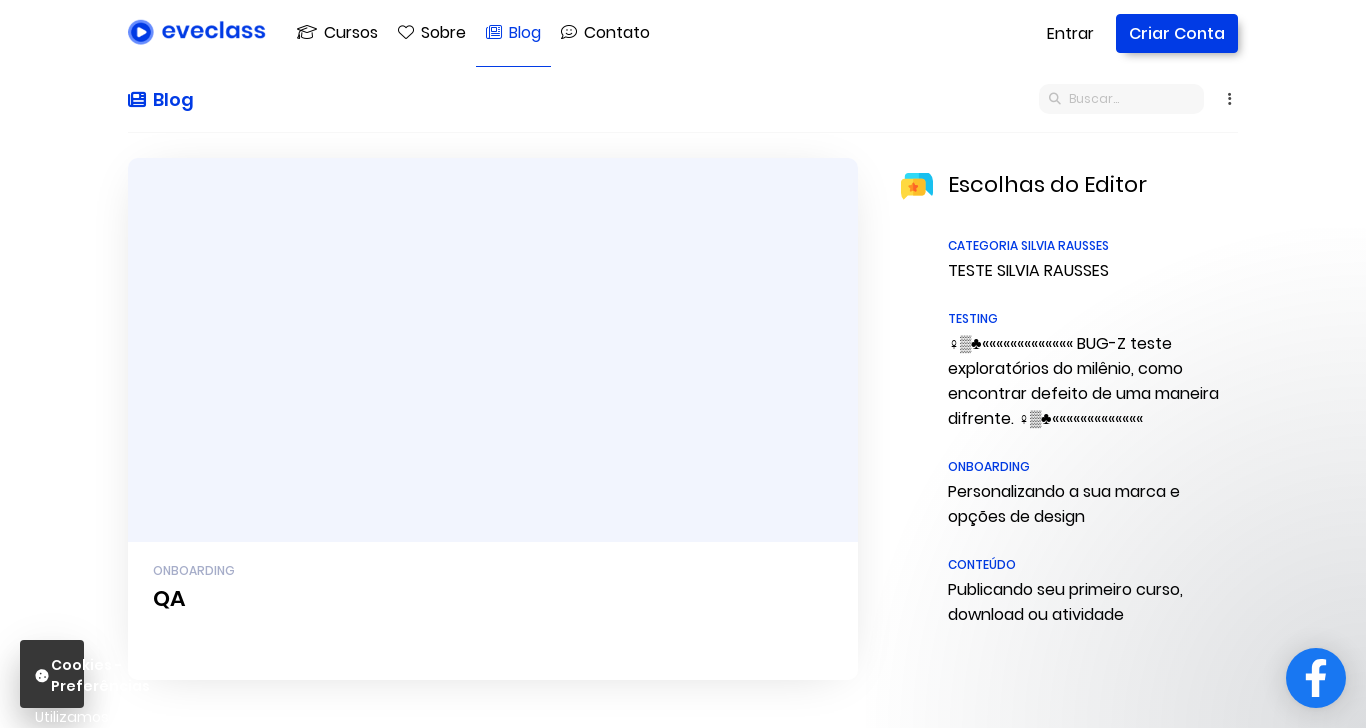

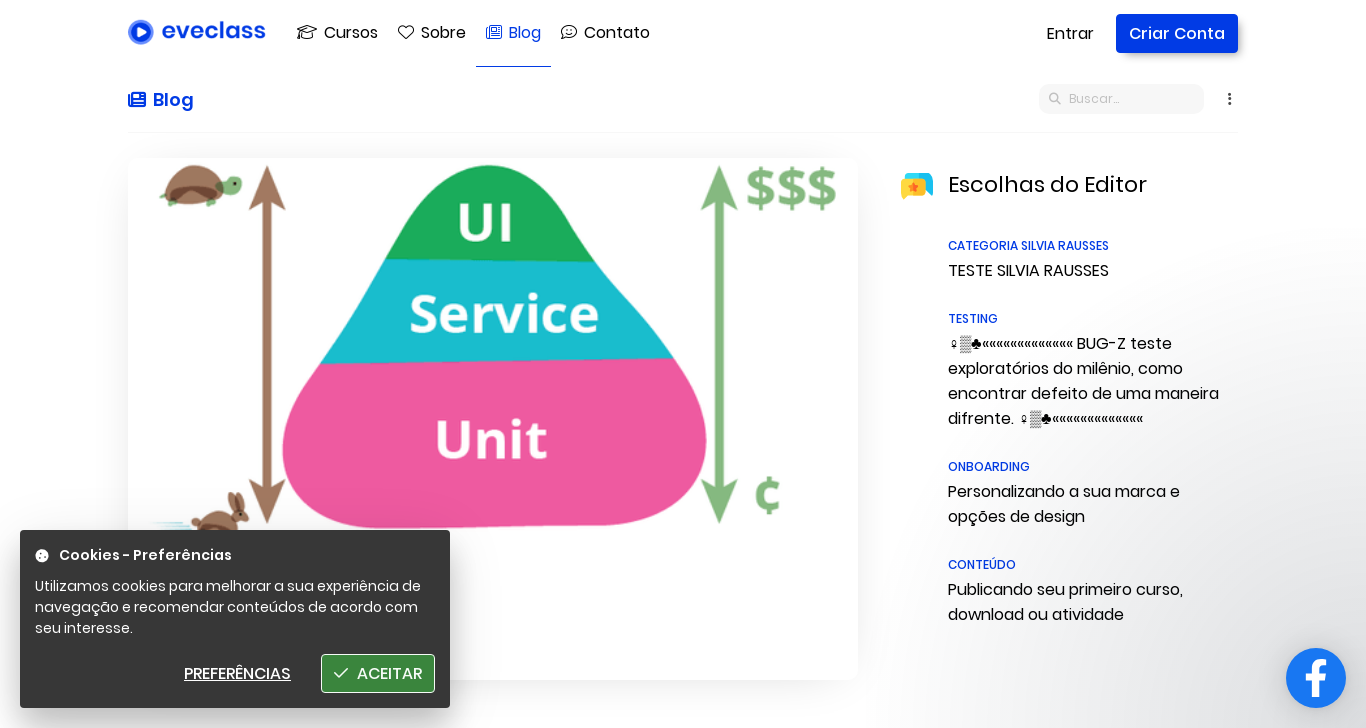